Tests adding multiple todo items to the list and verifying they appear correctly

Starting URL: https://demo.playwright.dev/todomvc

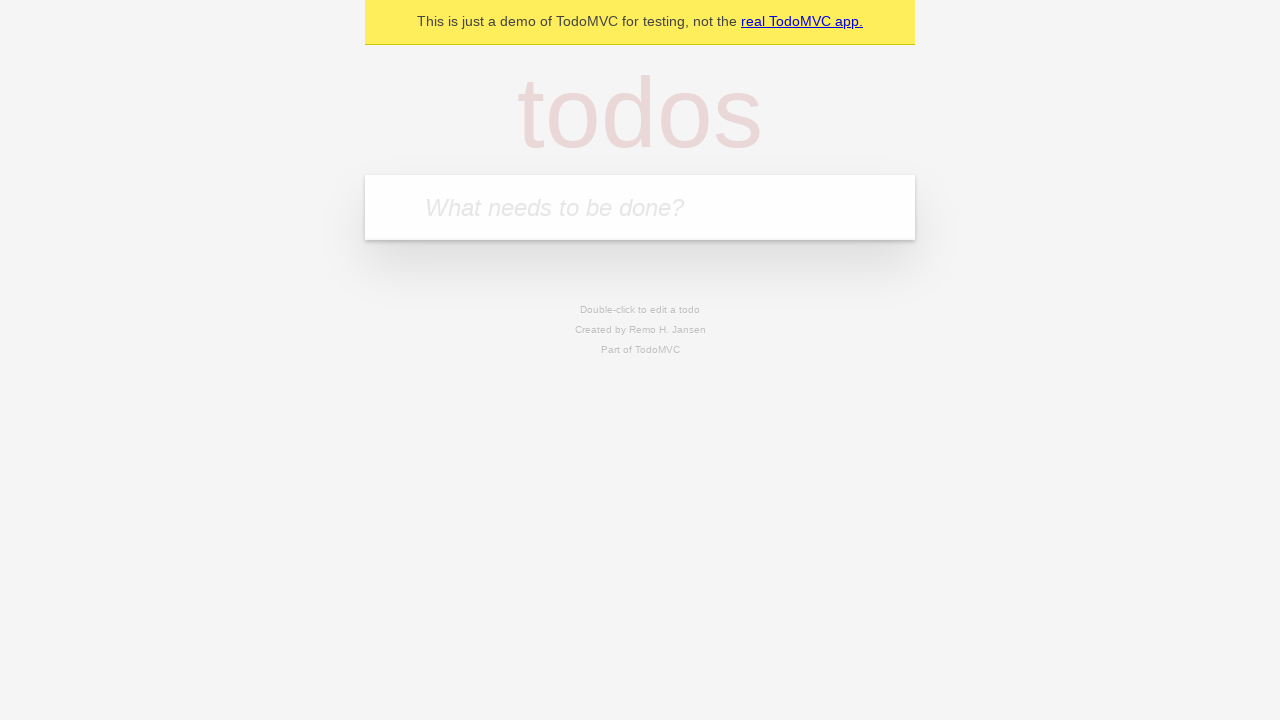

Located the todo input field with placeholder 'What needs to be done?'
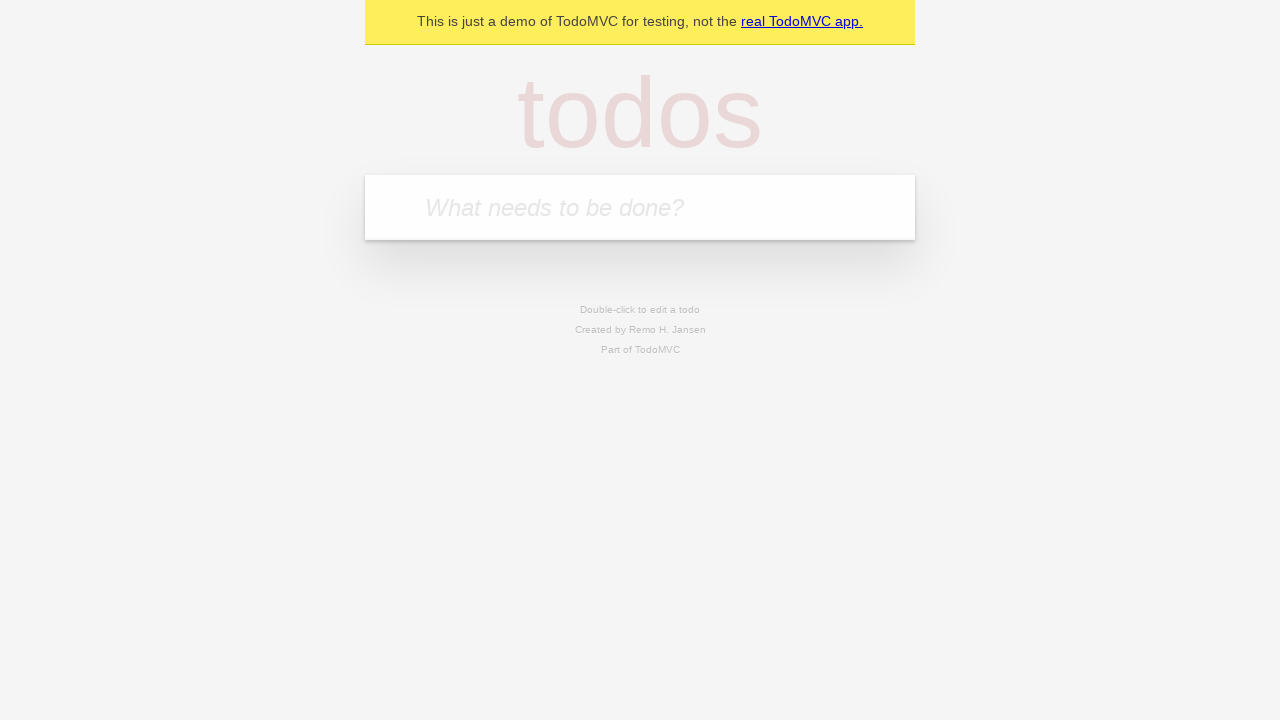

Filled first todo input with 'buy some cheese' on internal:attr=[placeholder="What needs to be done?"i]
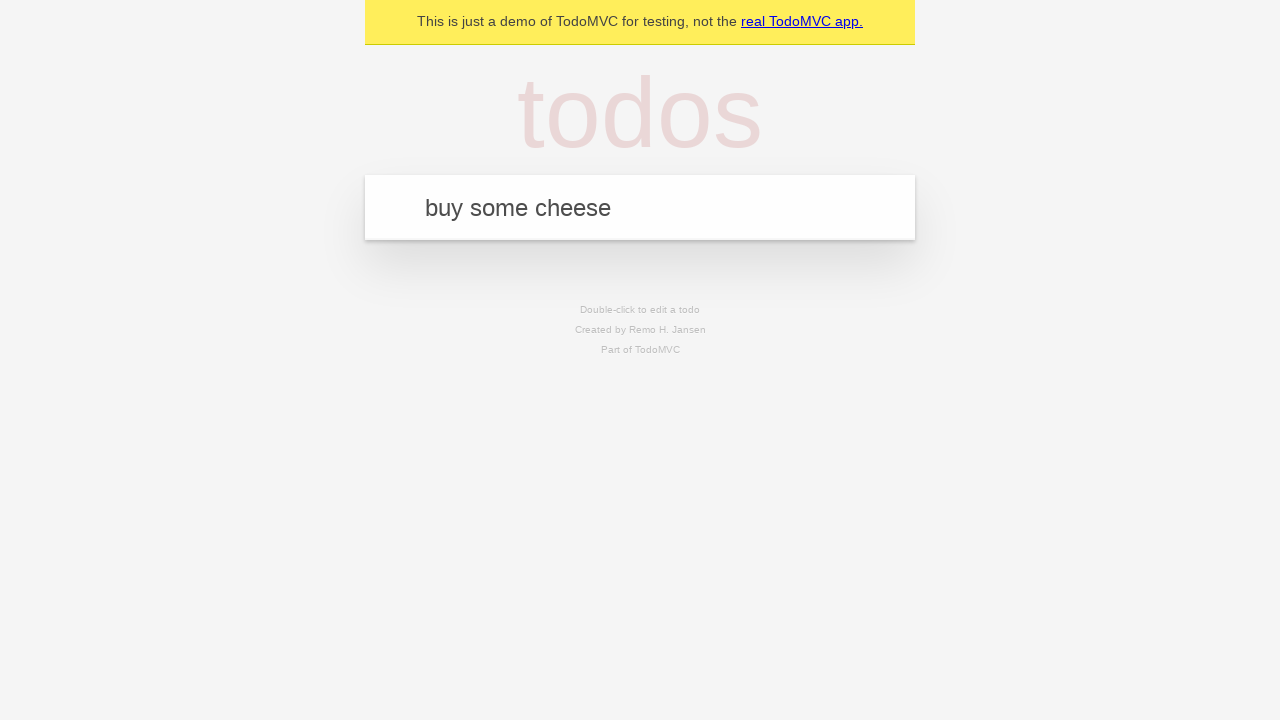

Pressed Enter to submit first todo item on internal:attr=[placeholder="What needs to be done?"i]
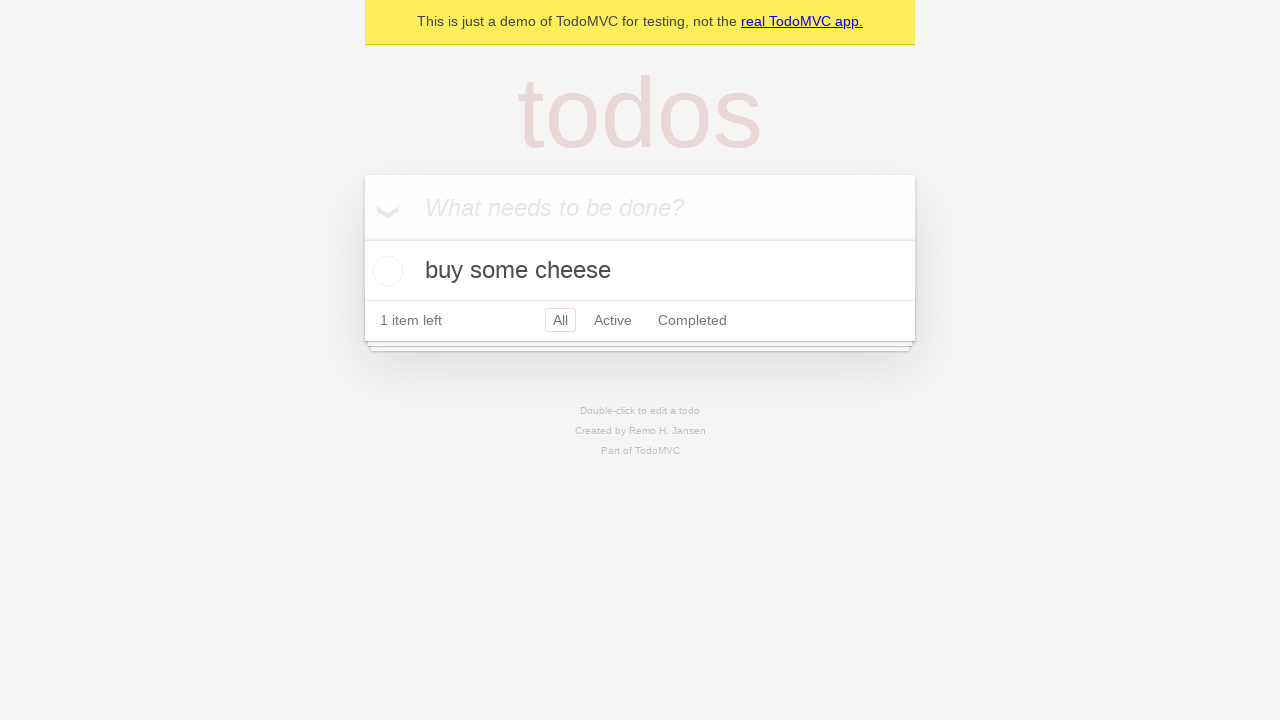

First todo item appeared in the list
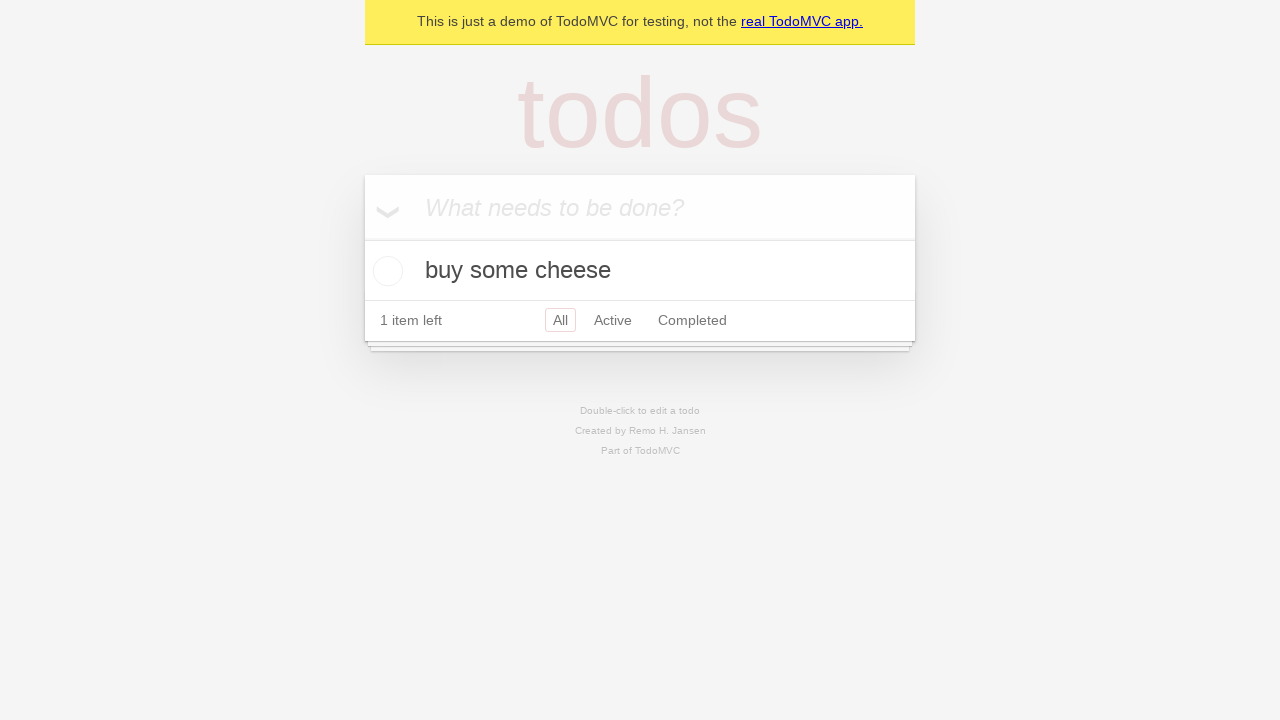

Filled second todo input with 'feed the cat' on internal:attr=[placeholder="What needs to be done?"i]
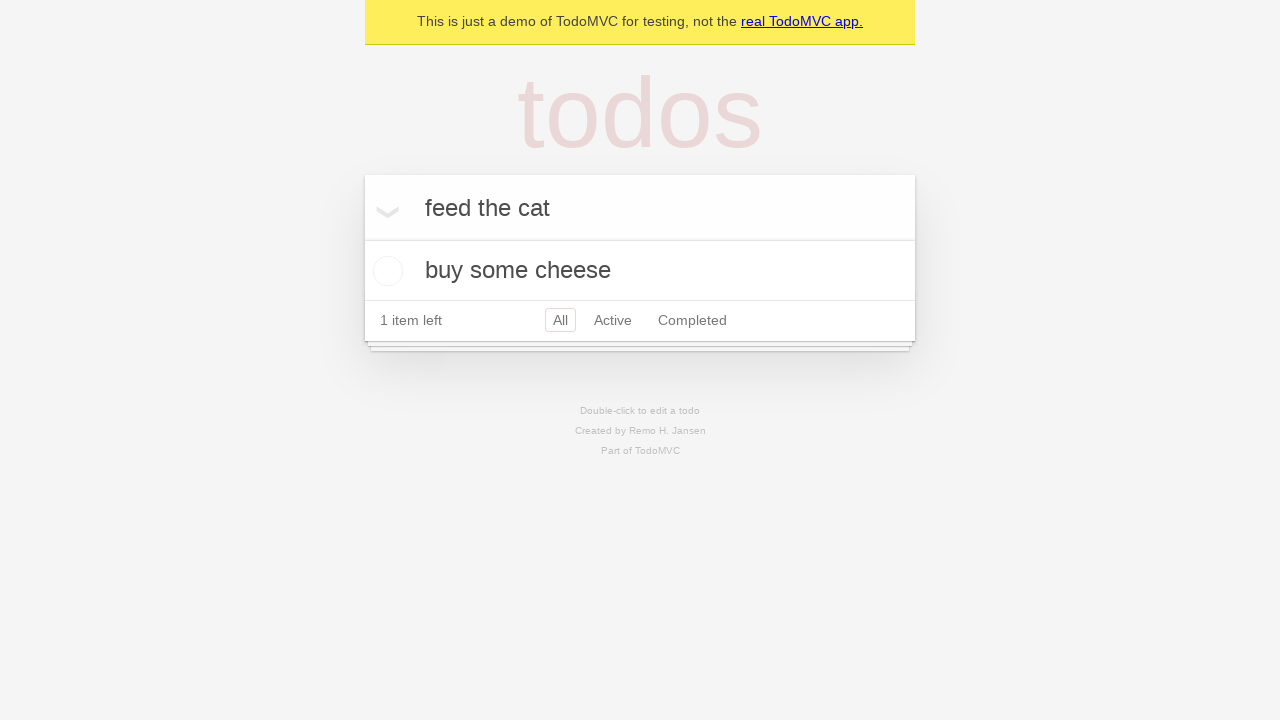

Pressed Enter to submit second todo item on internal:attr=[placeholder="What needs to be done?"i]
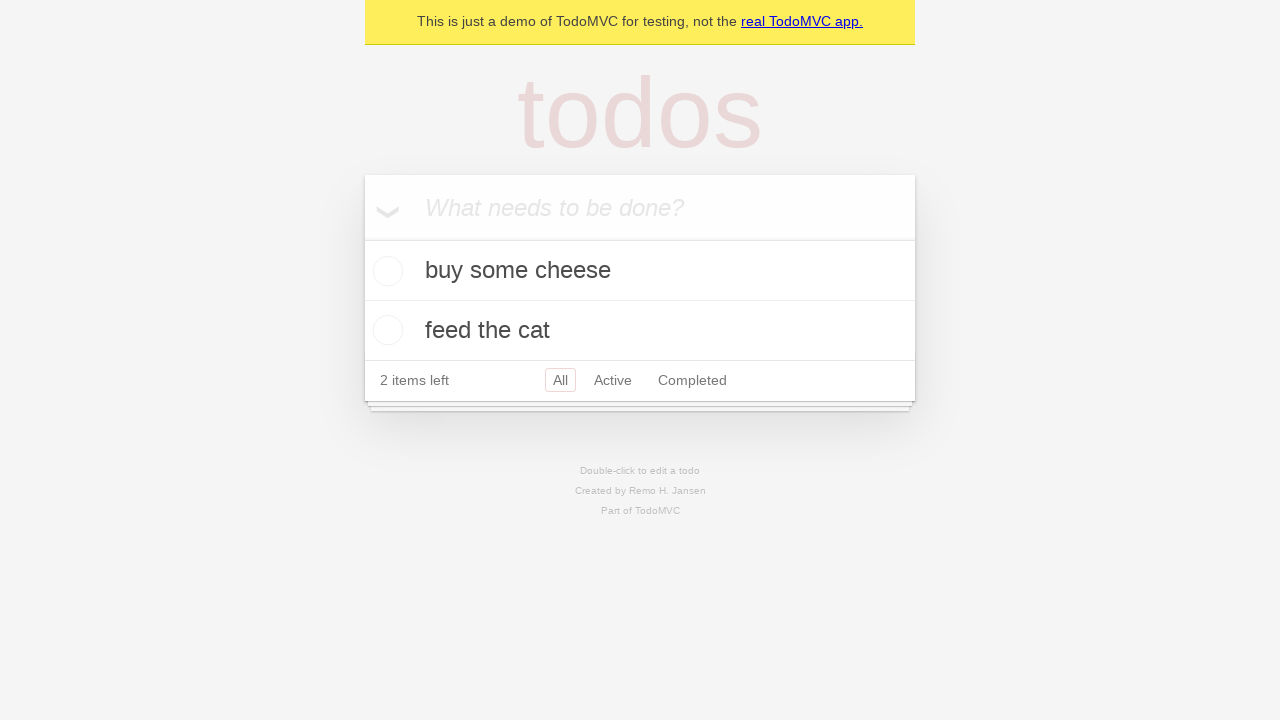

Second todo item appeared in the list
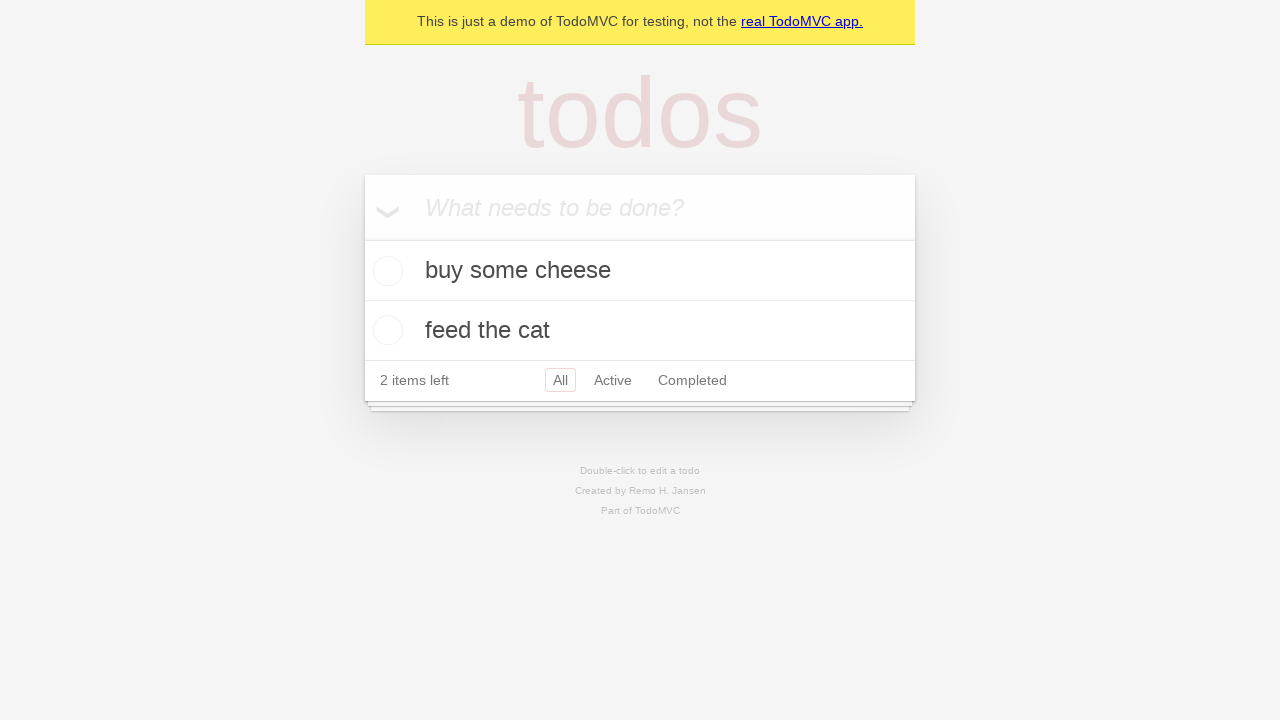

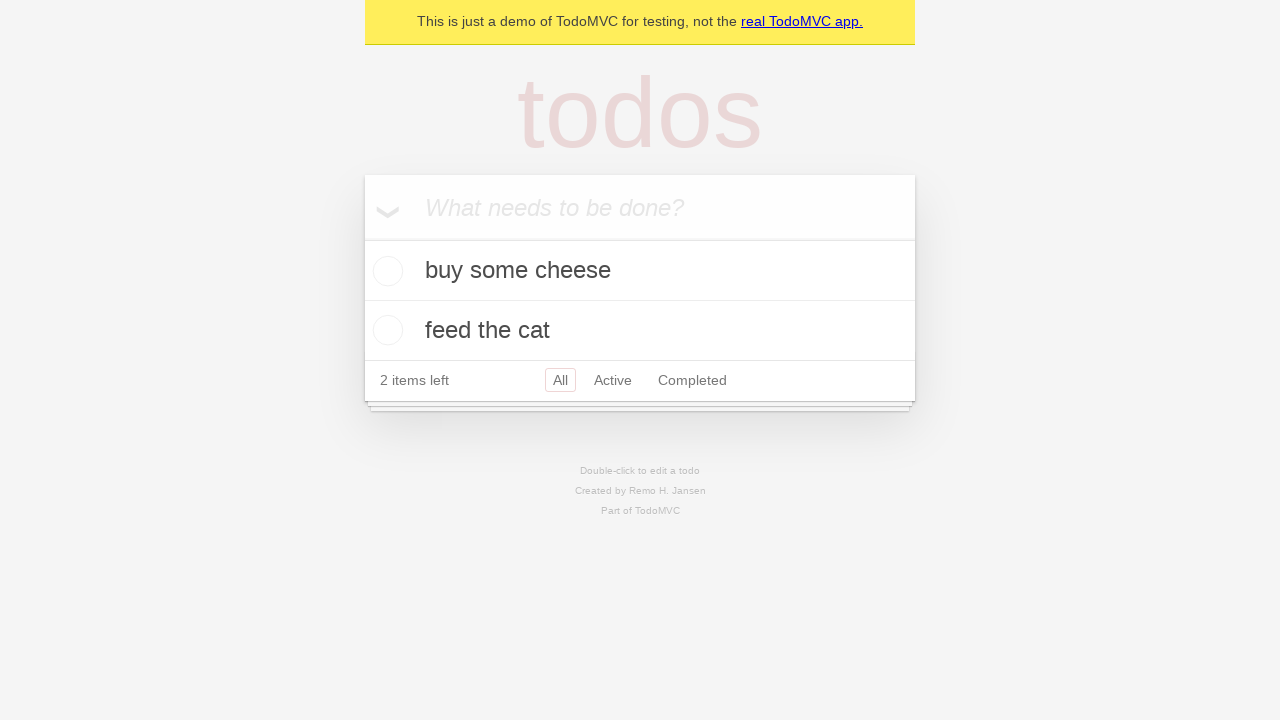